Tests accepting a JavaScript alert by clicking the first alert button, accepting the alert, and verifying the result message

Starting URL: https://testcenter.techproeducation.com/index.php?page=javascript-alerts

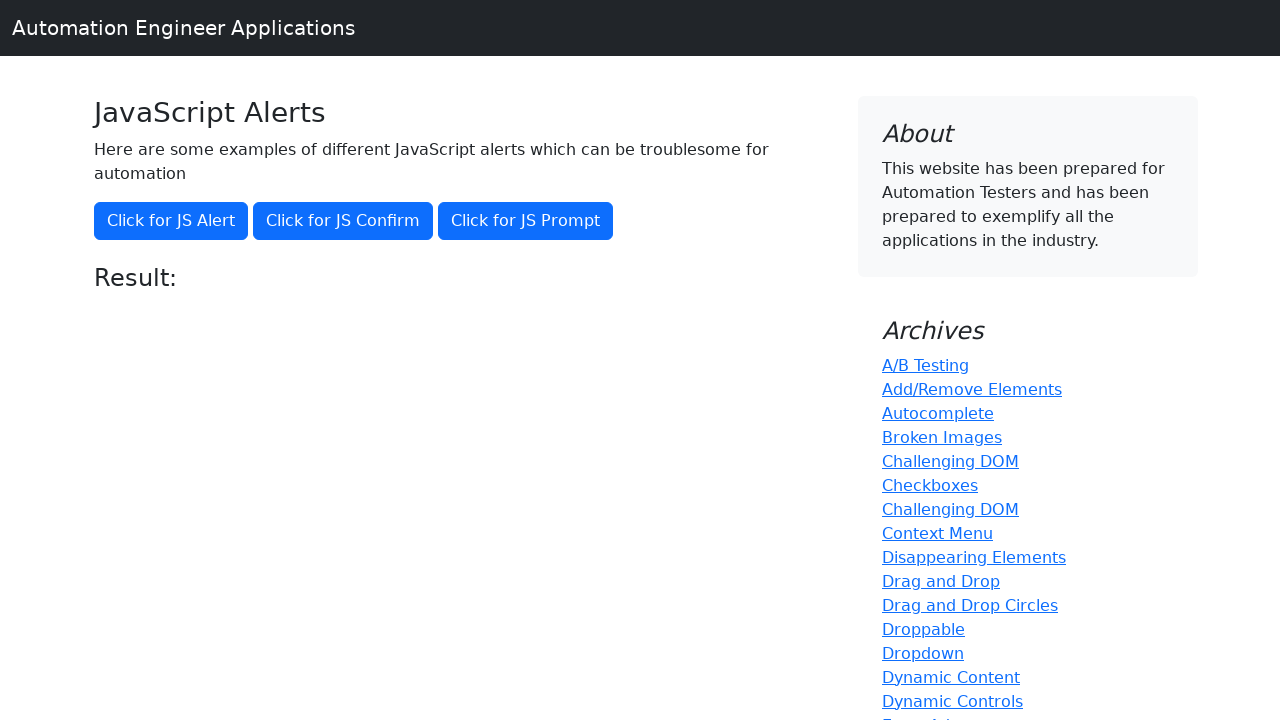

Clicked the first alert button at (171, 221) on xpath=//button[@onclick='jsAlert()']
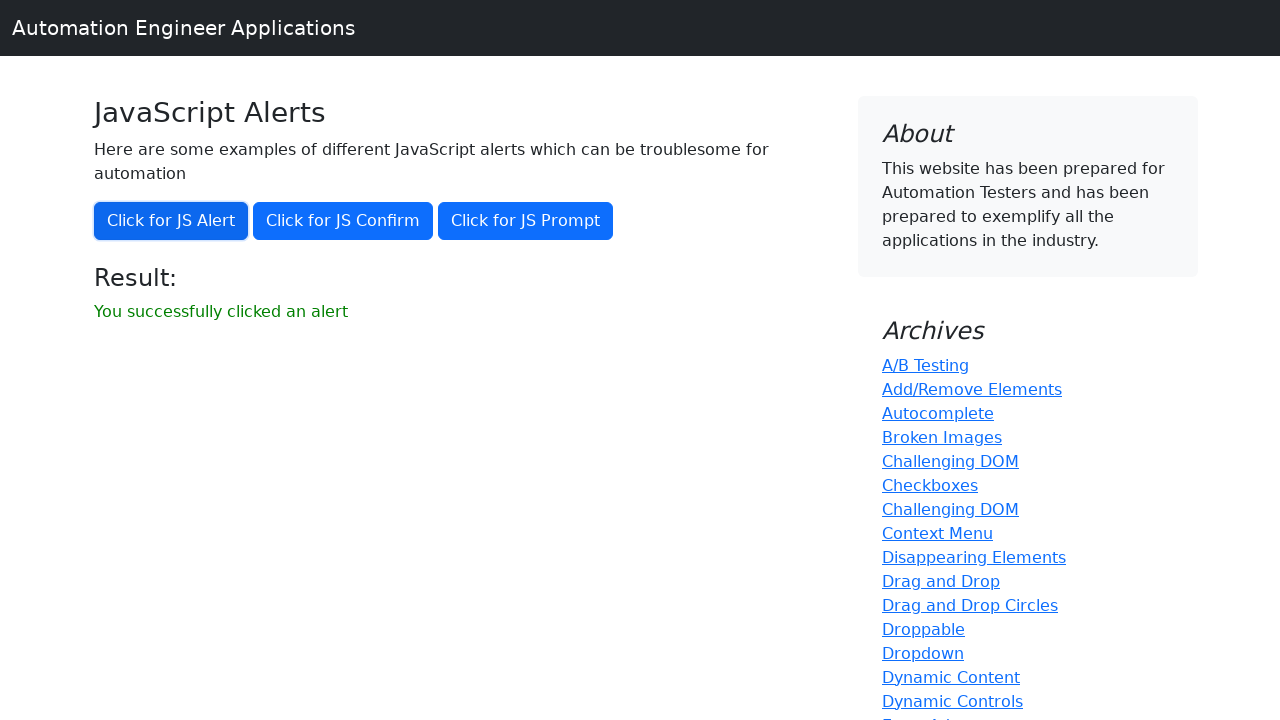

Set up dialog handler to accept alerts
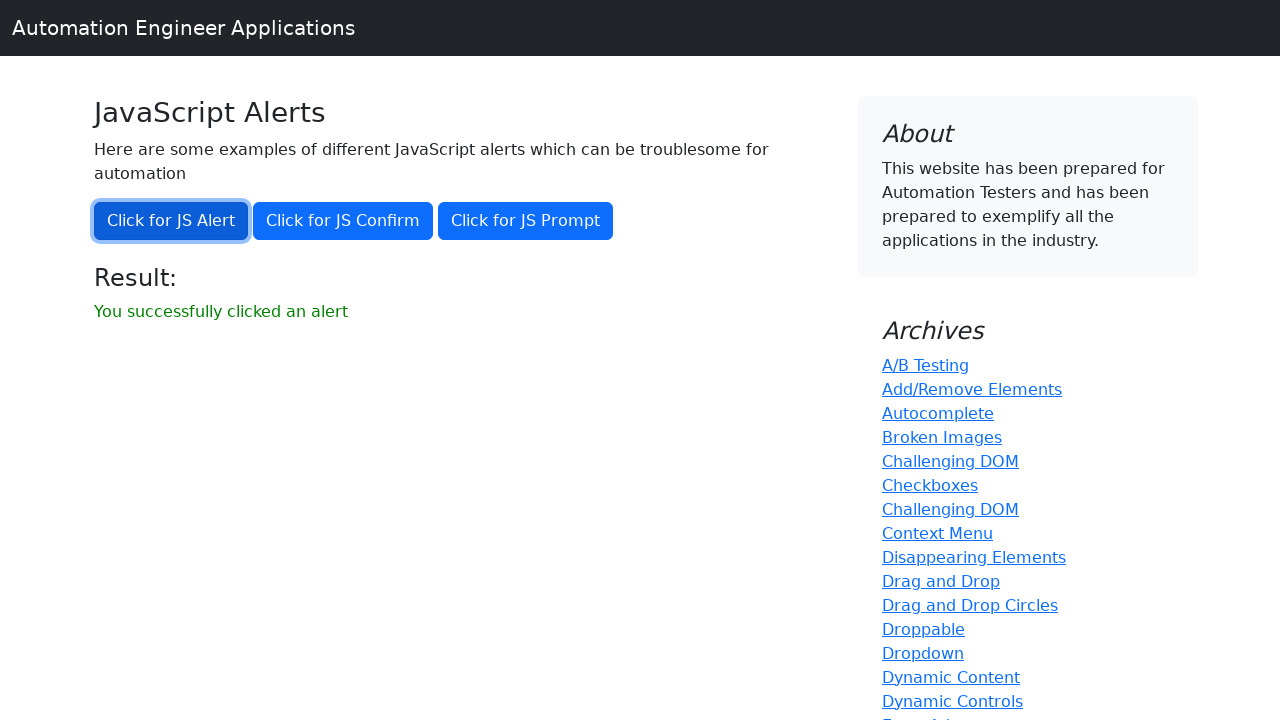

Clicked alert button and accepted the JavaScript alert at (171, 221) on xpath=//button[@onclick='jsAlert()']
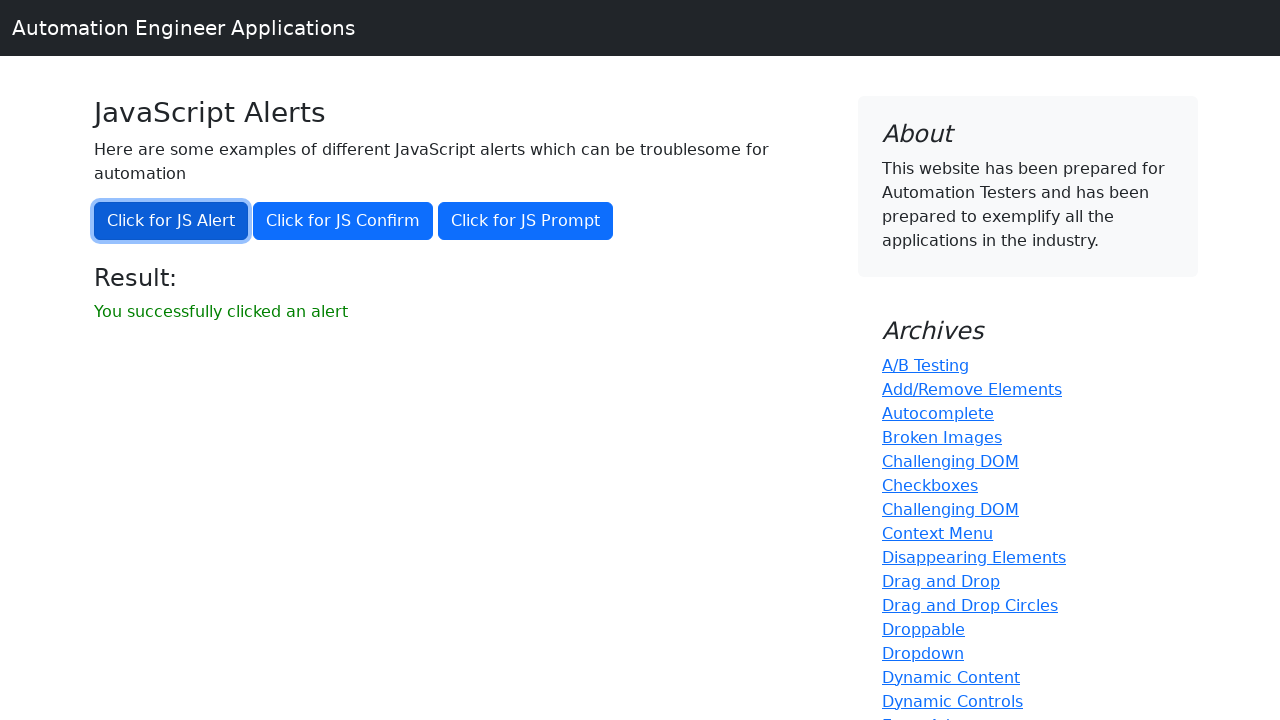

Result message element loaded
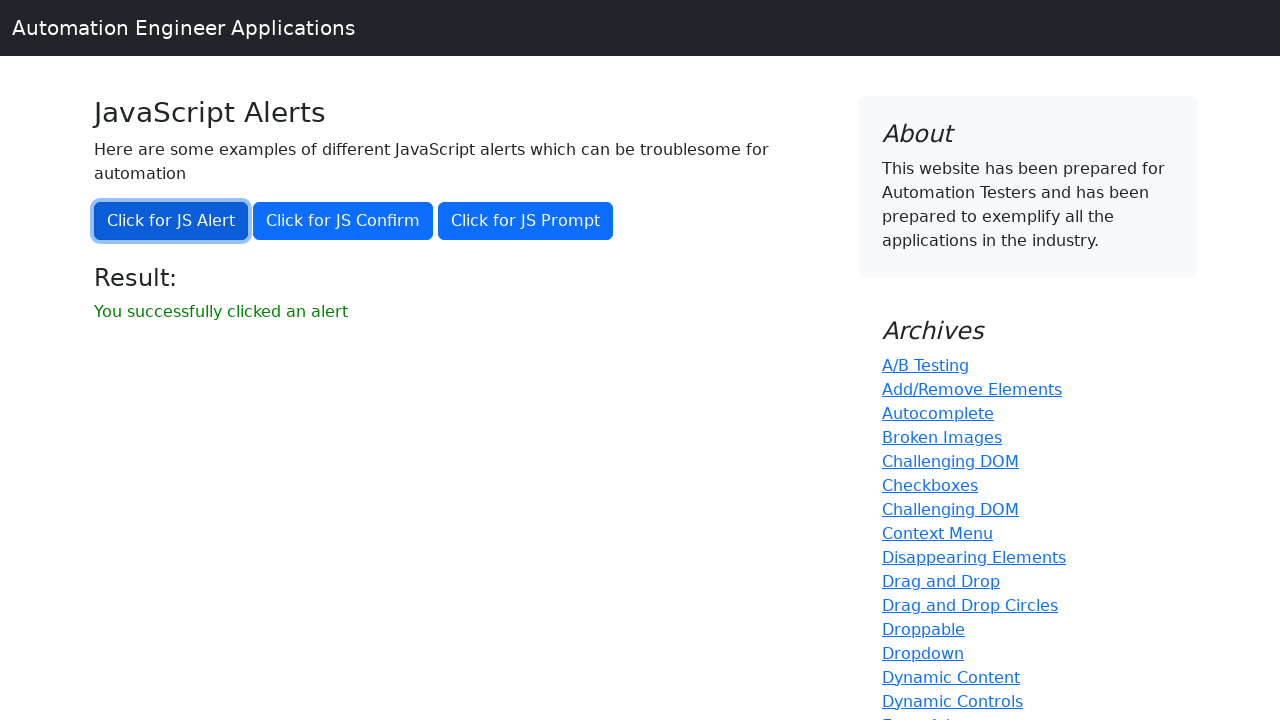

Retrieved result text content
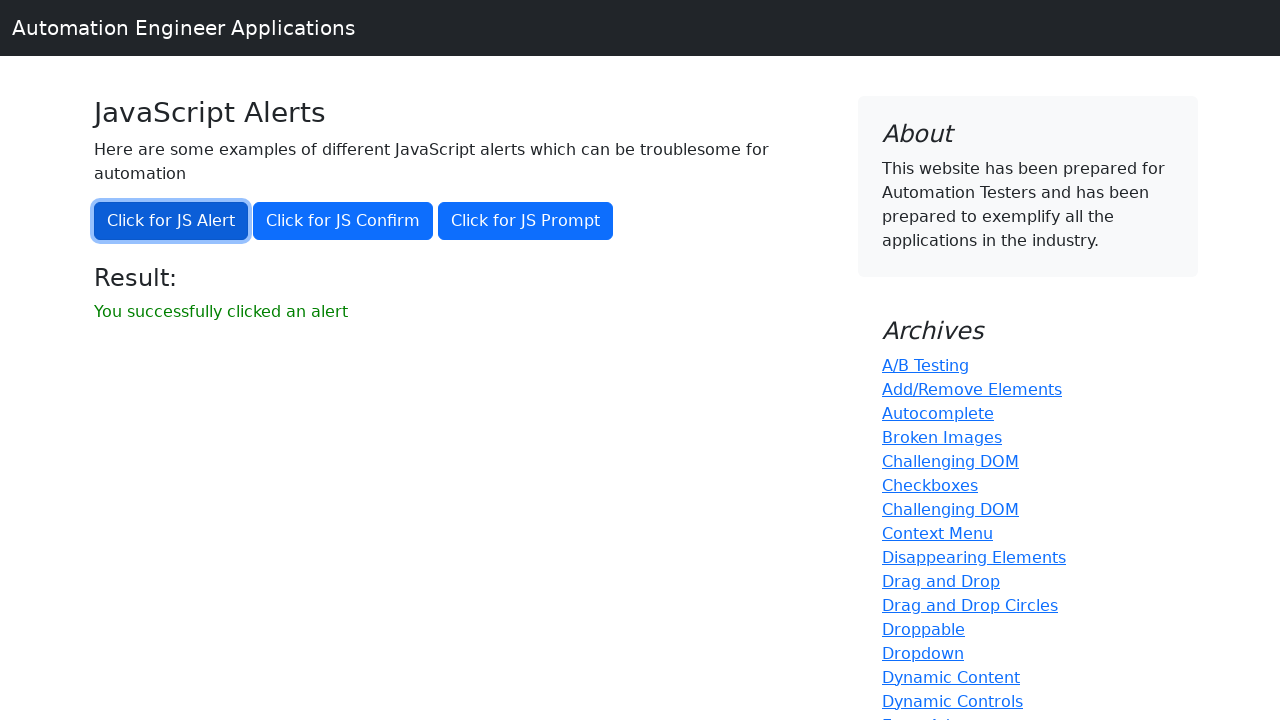

Verified that result message contains 'You successfully clicked an alert'
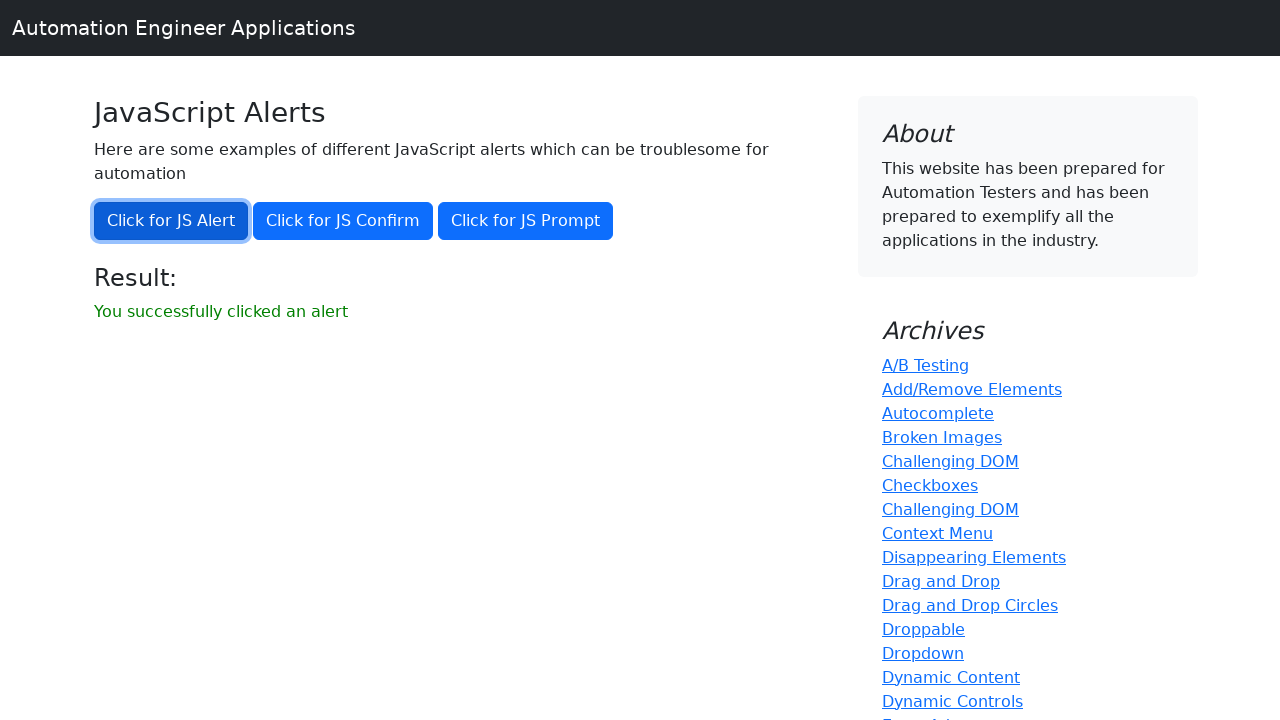

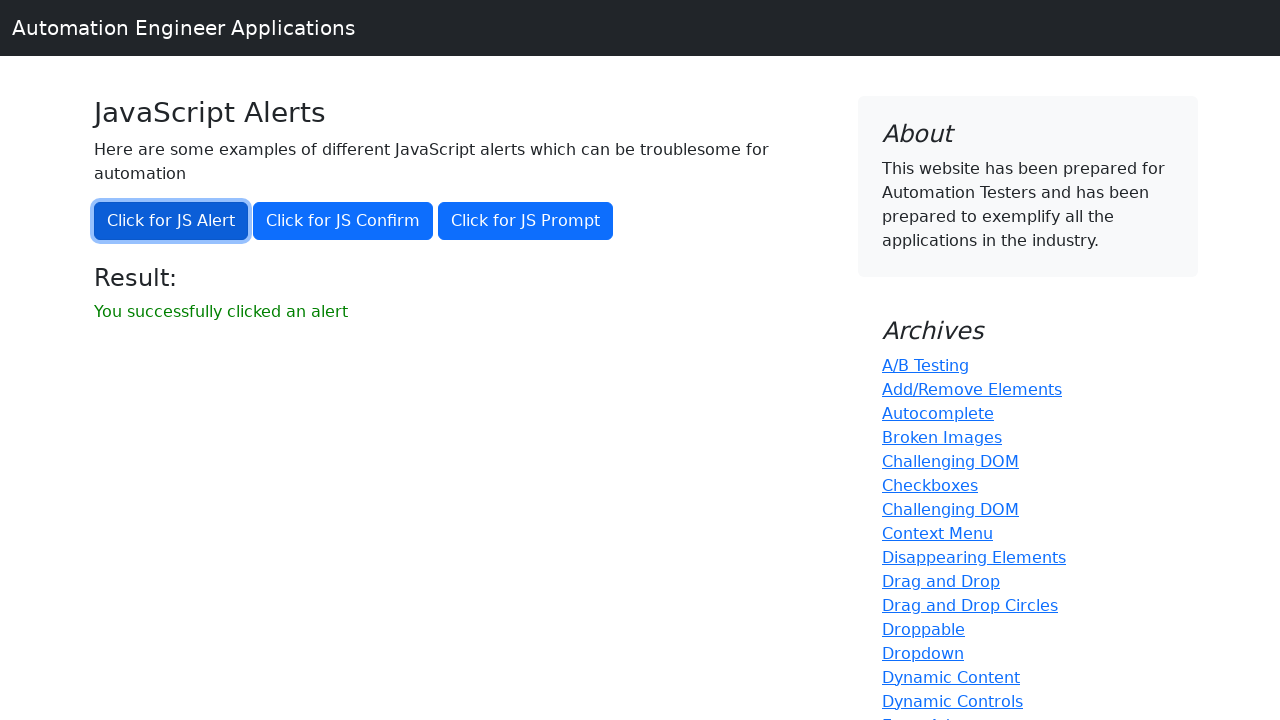